Tests clicking on Demo Site link and verifying navigation to demoqa.com in new tab

Starting URL: https://www.toolsqa.com/selenium-training/

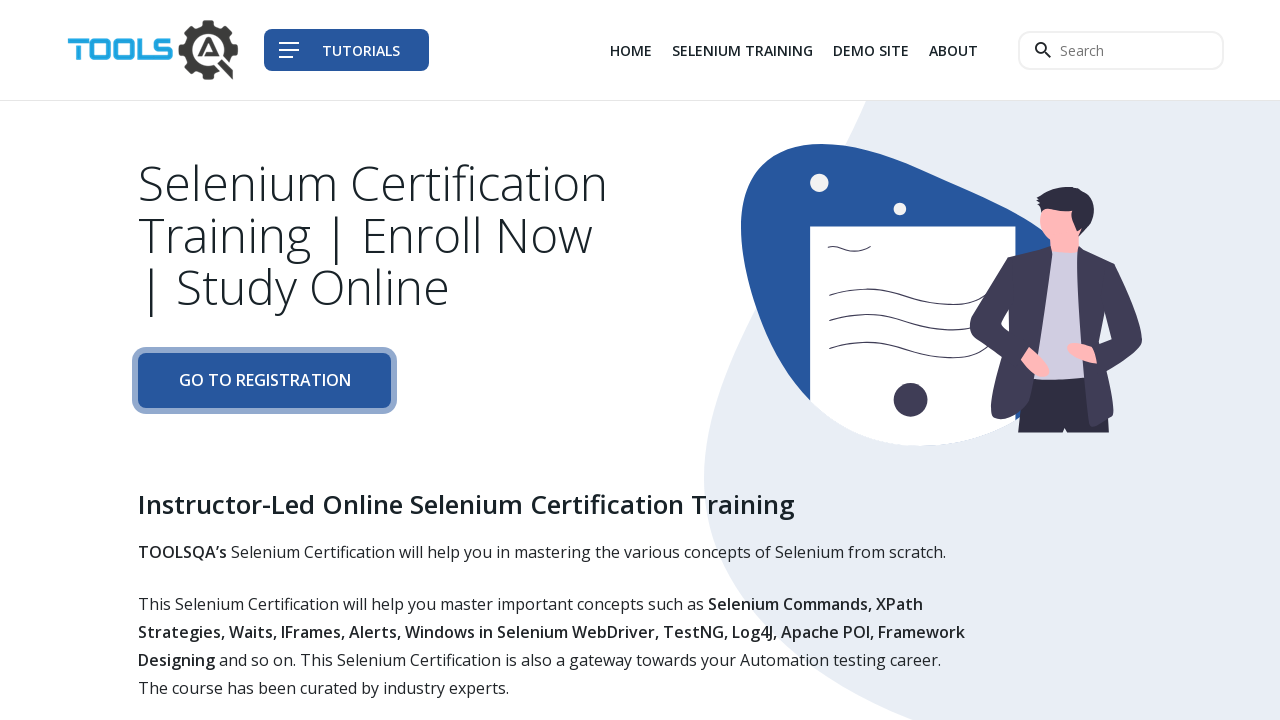

Clicked on Demo Site link, new tab opened at (871, 50) on xpath=//div[@class='col-auto']//li[3]/a
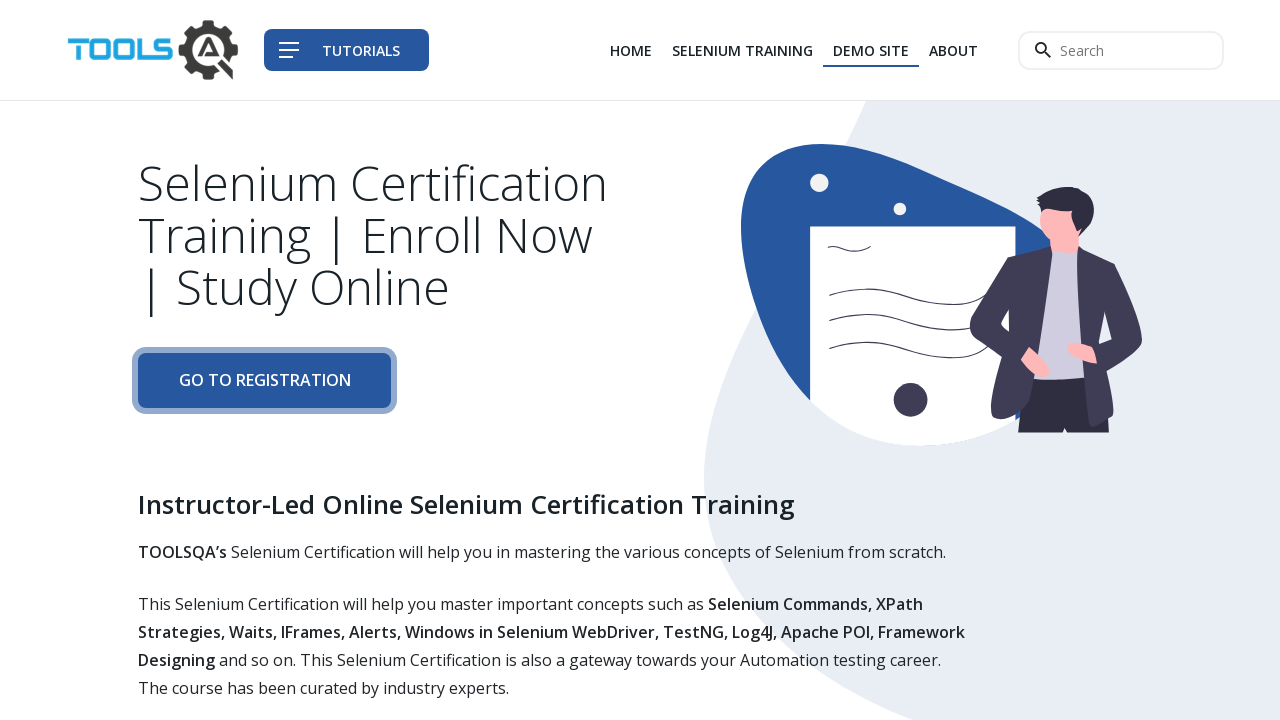

Switched to new page/tab
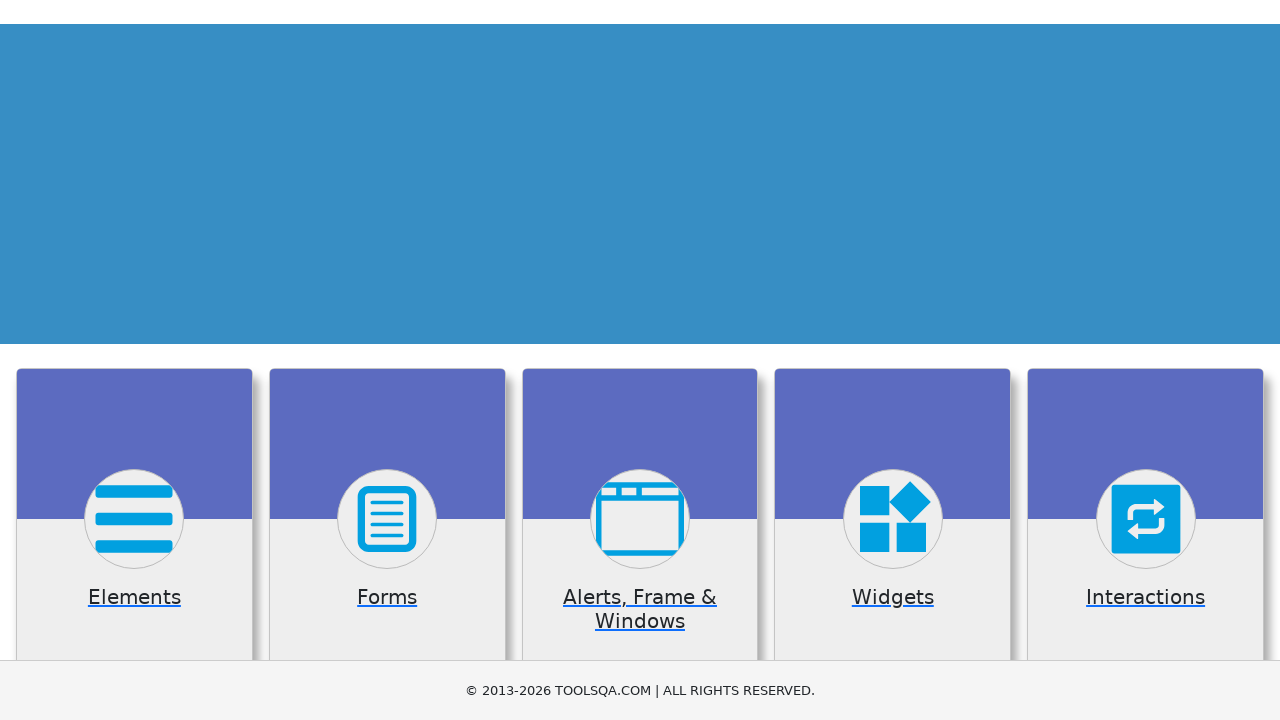

New page loaded successfully, verified navigation to demoqa.com
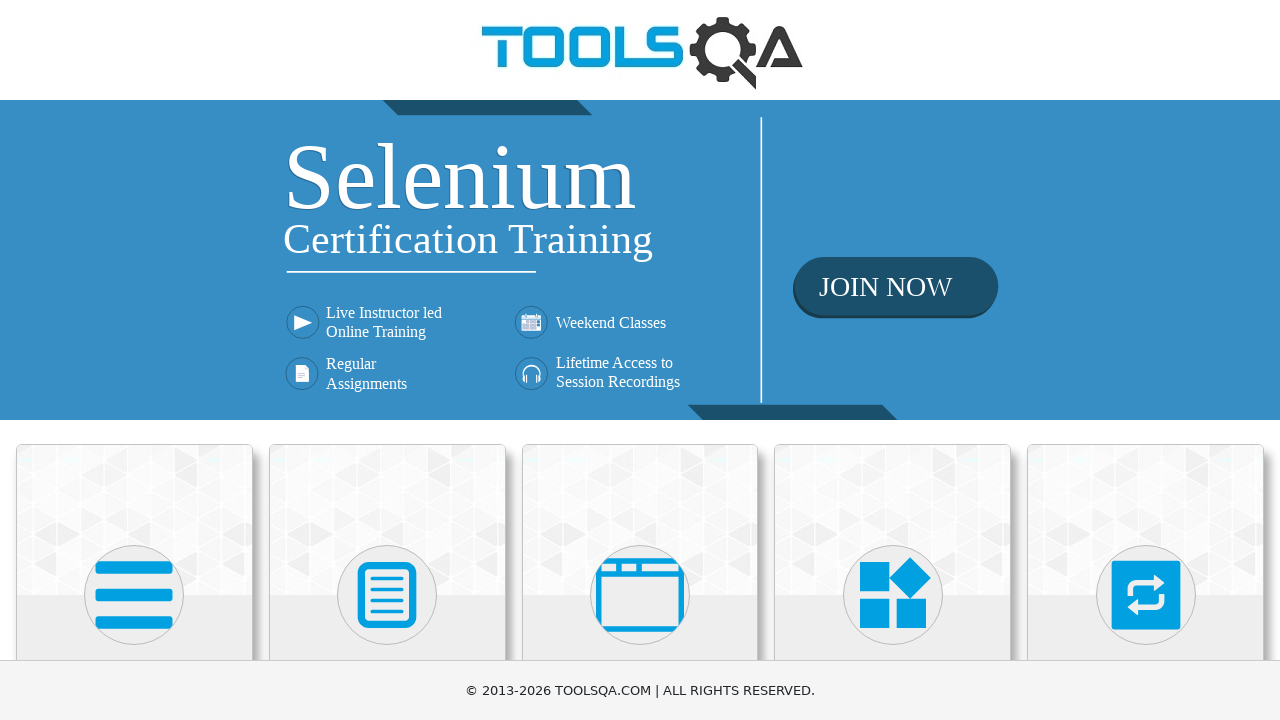

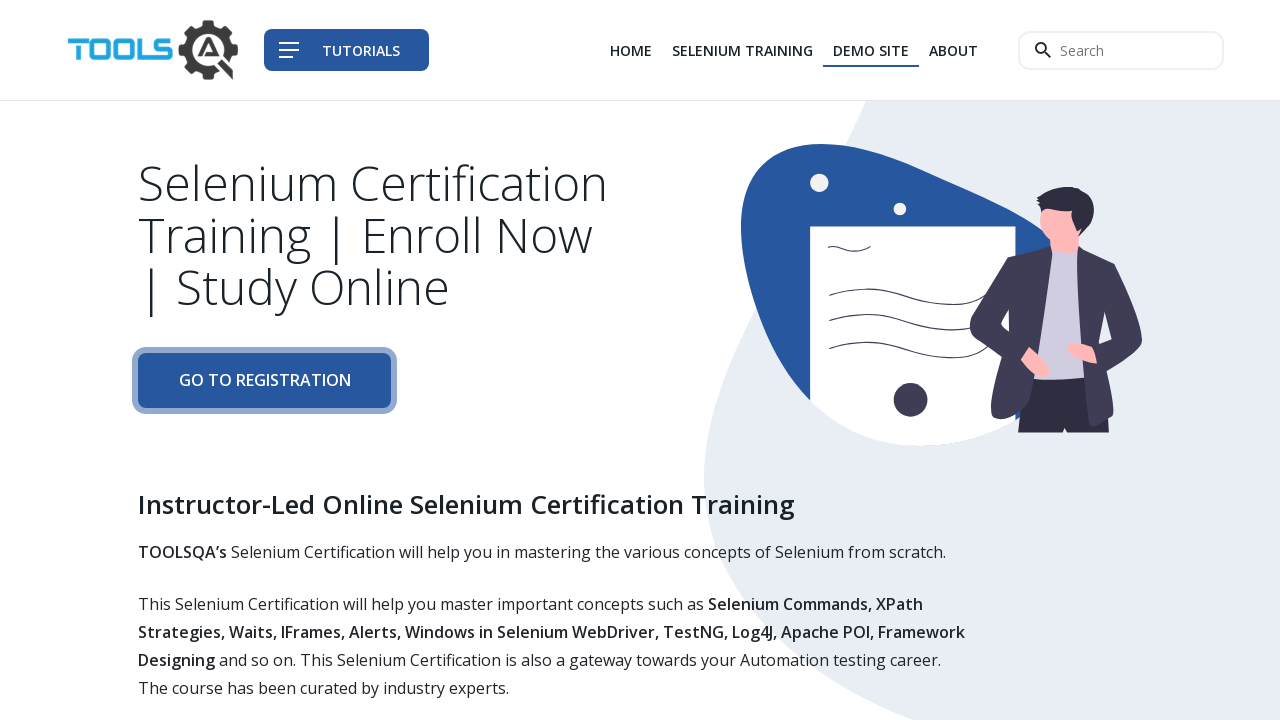